Tests that clicking on the first blog post on dev.to's main page redirects to the correct blog article page by verifying the page title matches the clicked blog title.

Starting URL: https://dev.to

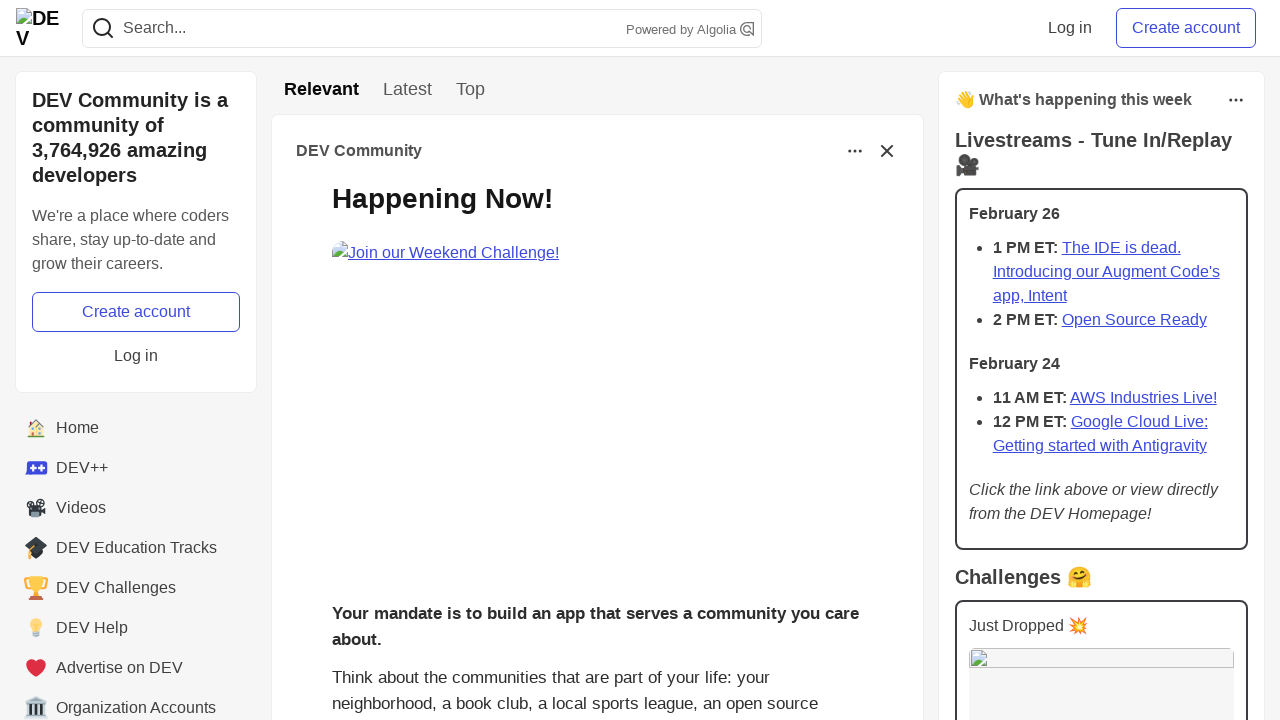

First blog post element is visible on dev.to main page
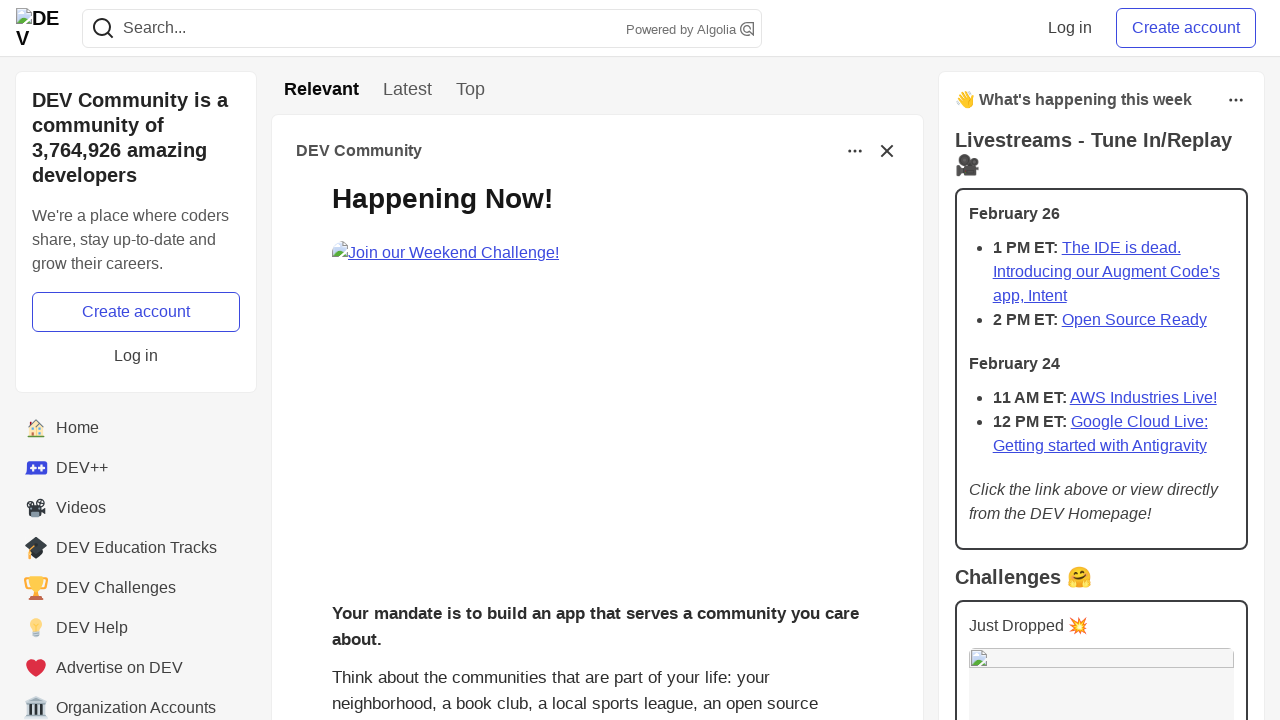

Retrieved first blog post title: 'What was your win this week?!'
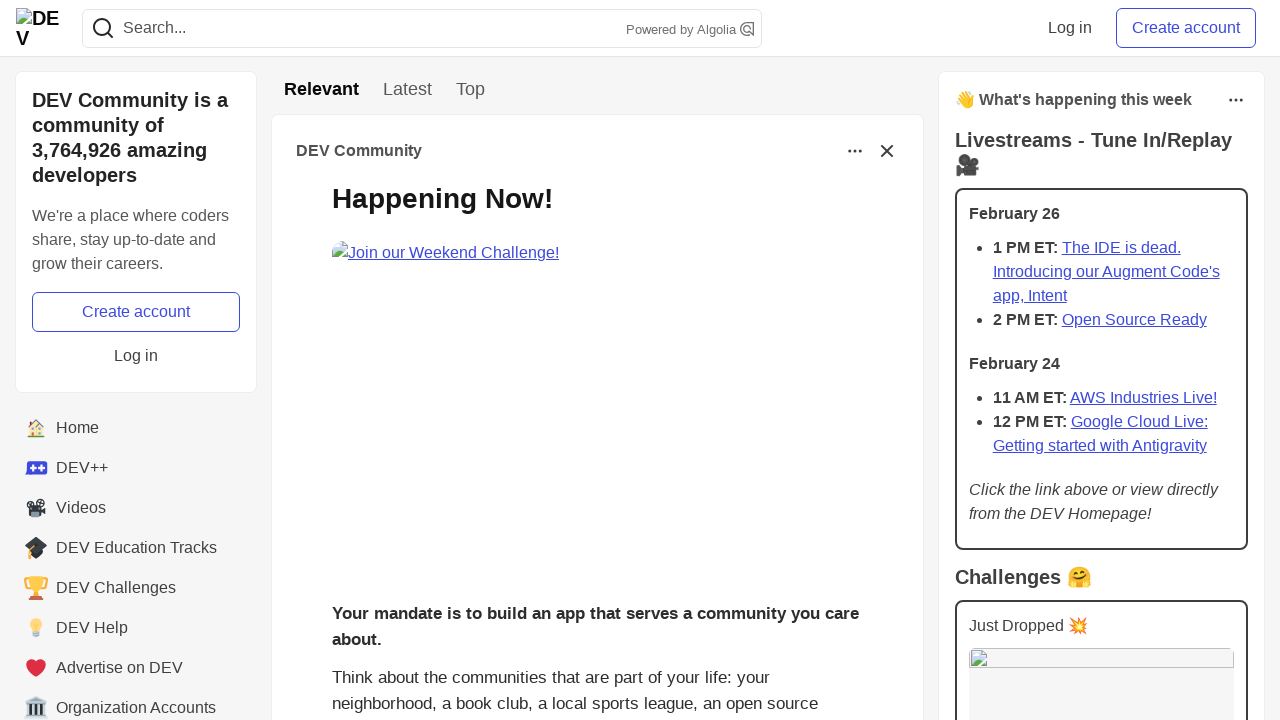

Clicked on the first blog post at (617, 388) on h2.crayons-story__title > a >> nth=0
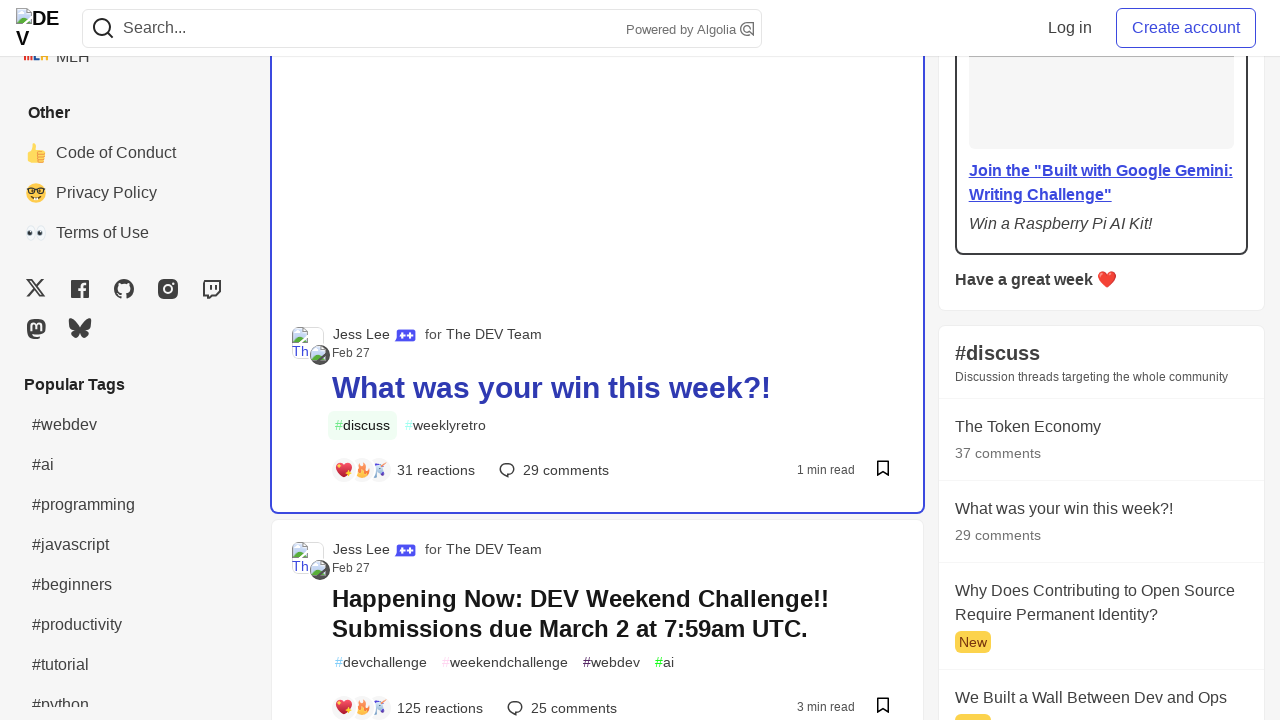

Blog article page navigation completed and DOM content loaded
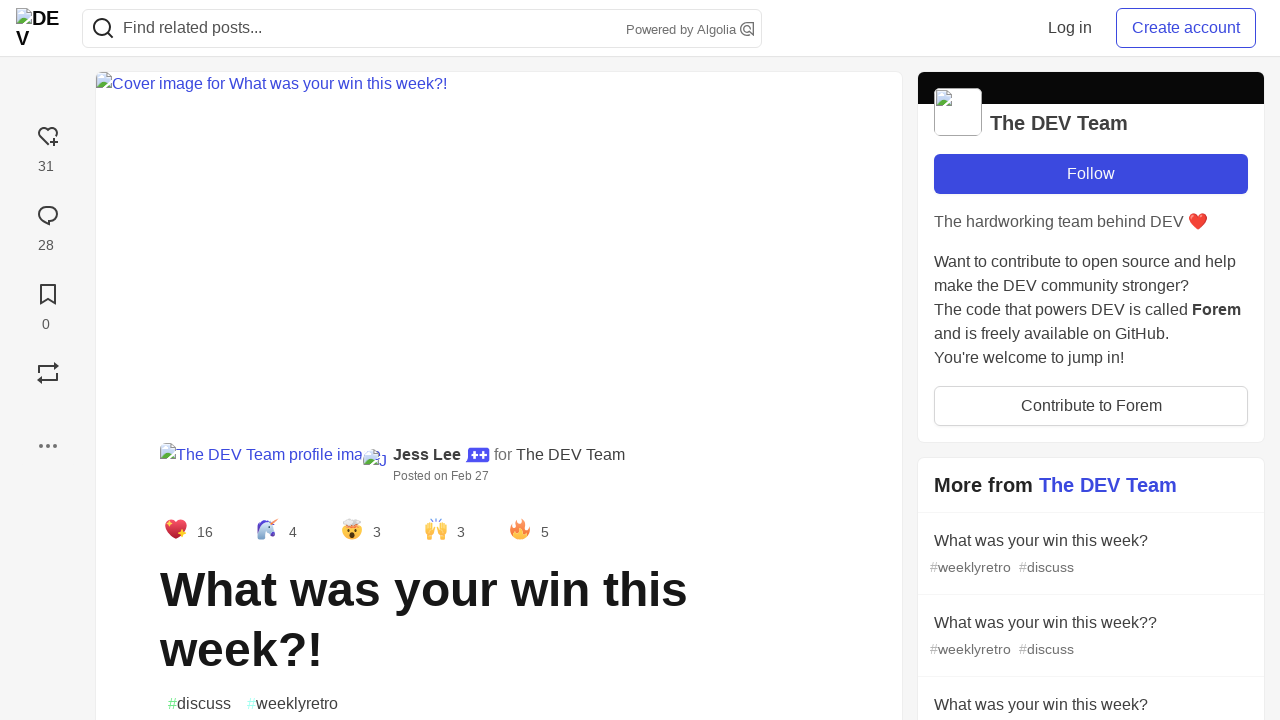

Blog article title heading (h1) is now visible
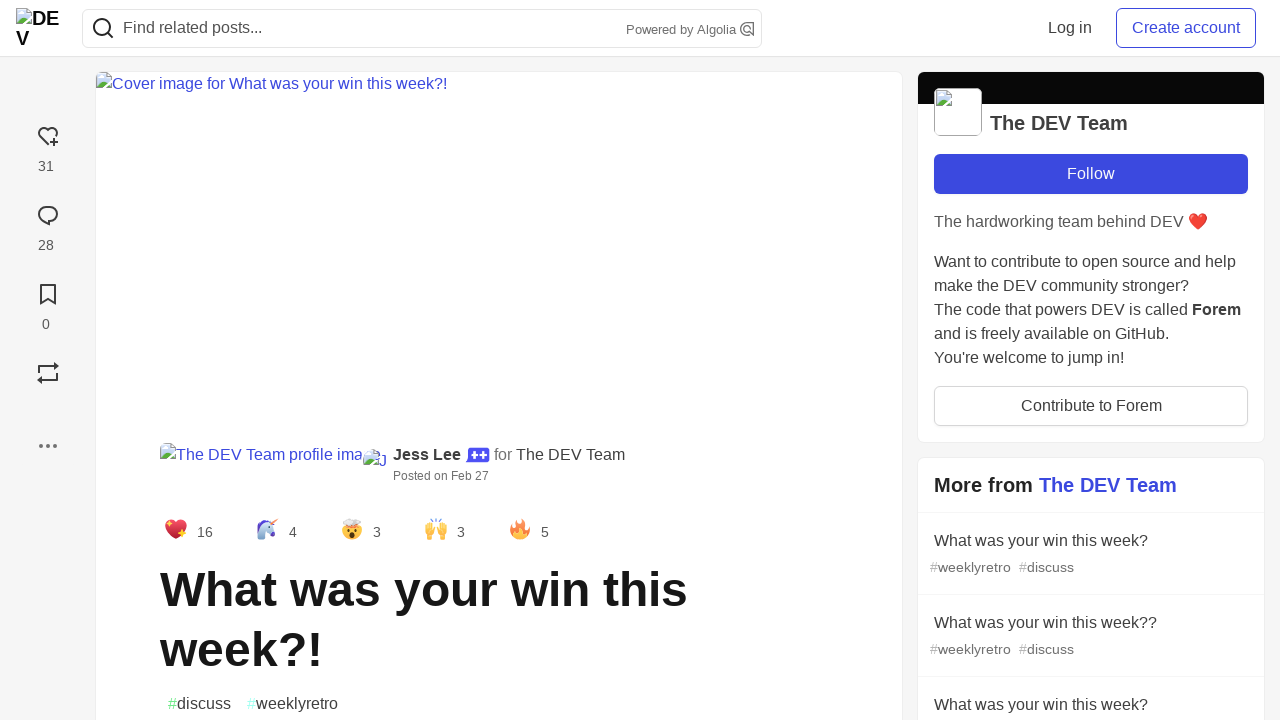

Retrieved blog article title from page: 'What was your win this week?!'
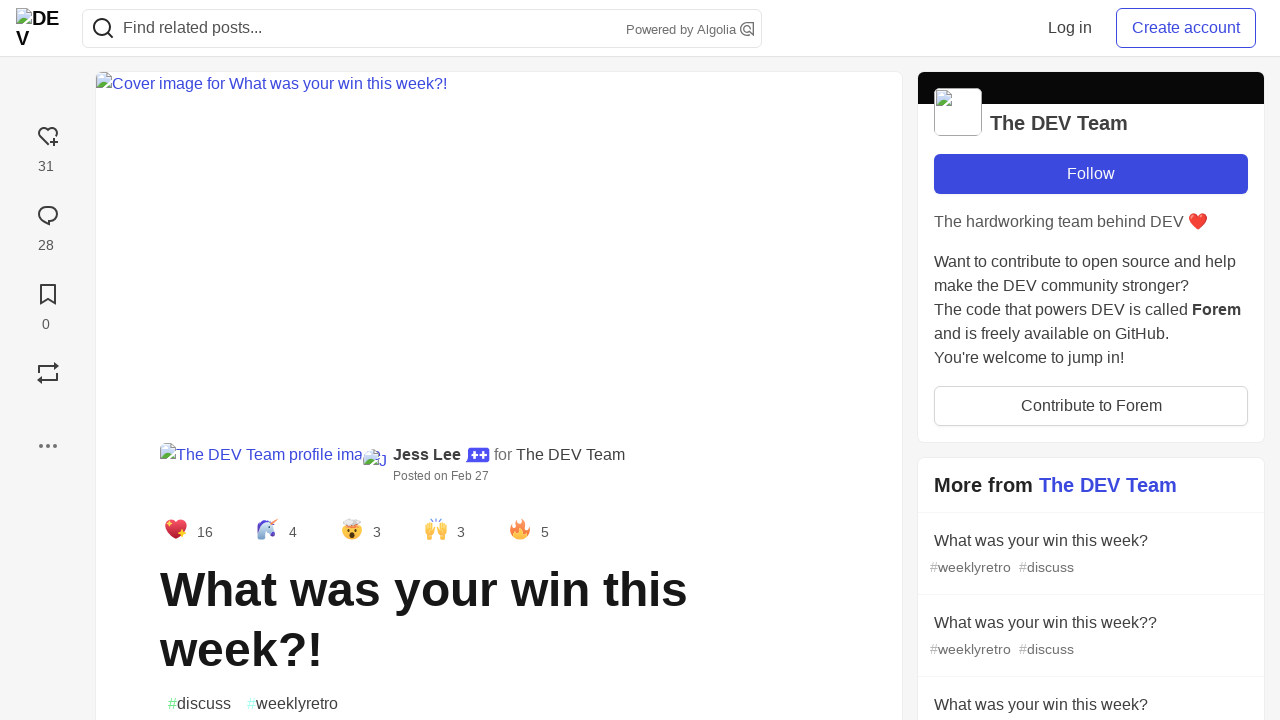

Assertion passed: clicked blog title matches article page title
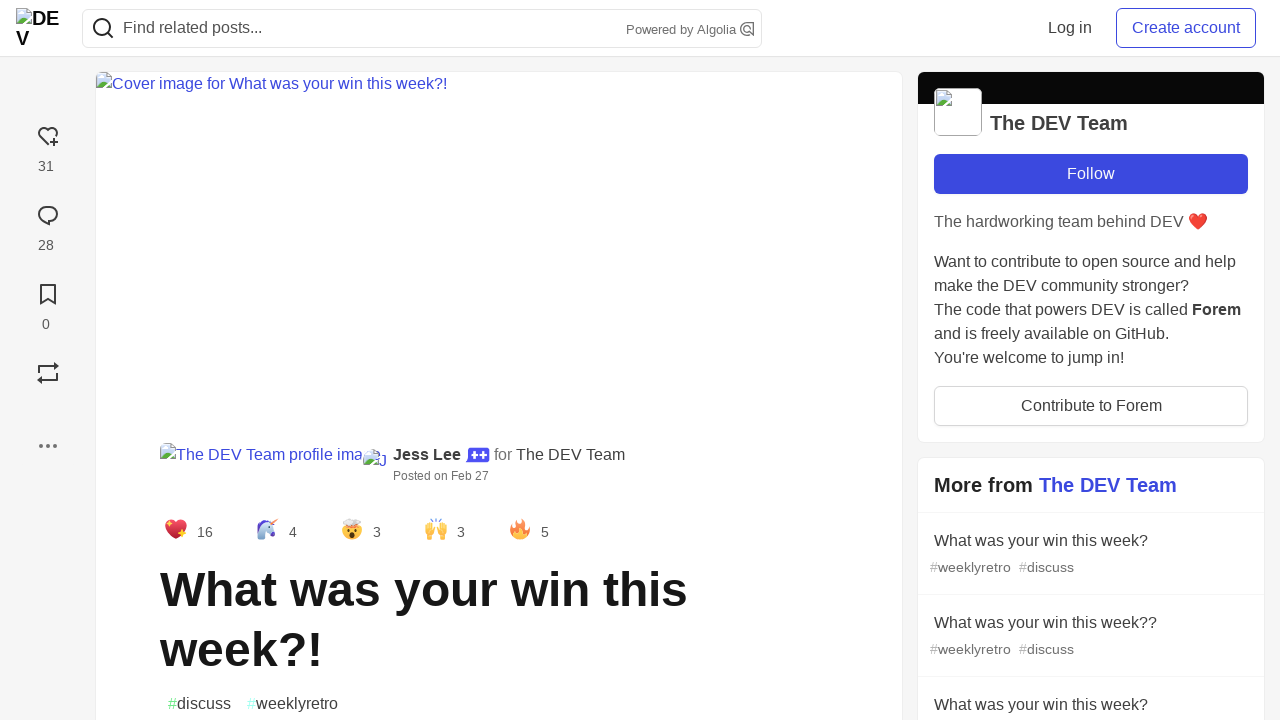

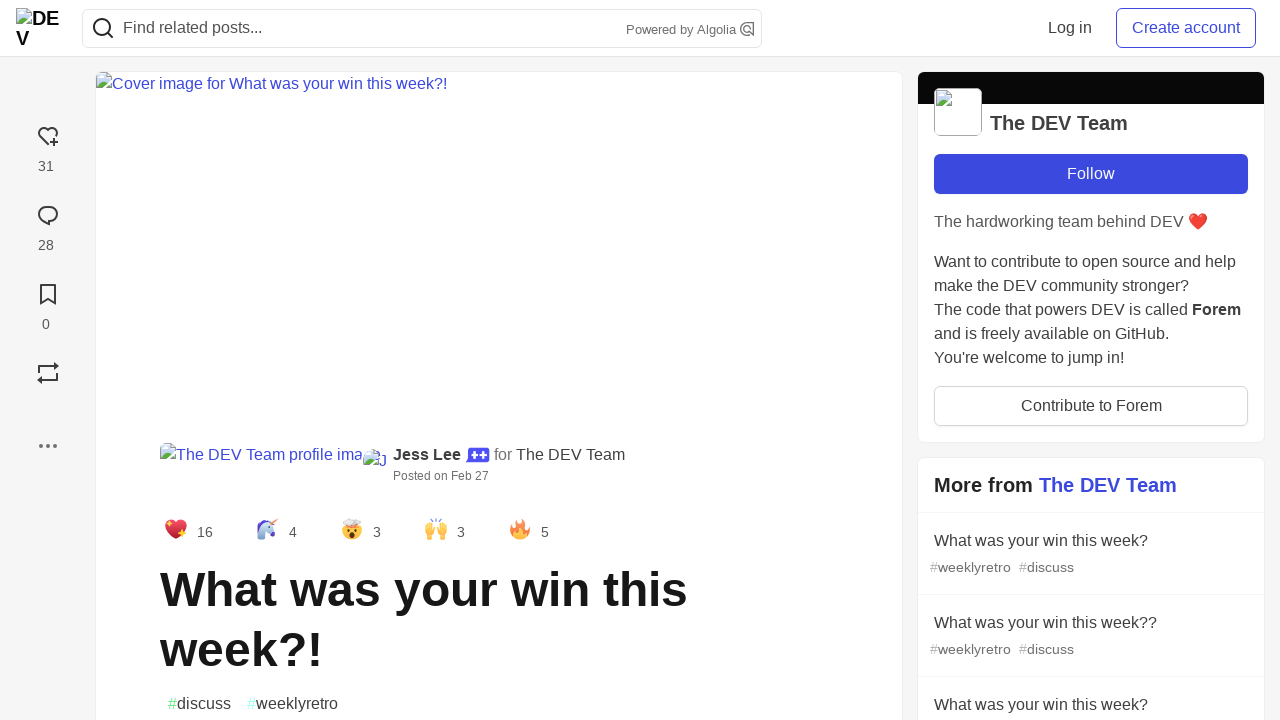